Tests a math challenge page by reading a value, calculating a mathematical formula (log of absolute value of 12*sin(x)), entering the answer, checking a checkbox, selecting a radio button, and submitting the form.

Starting URL: https://suninjuly.github.io/math.html

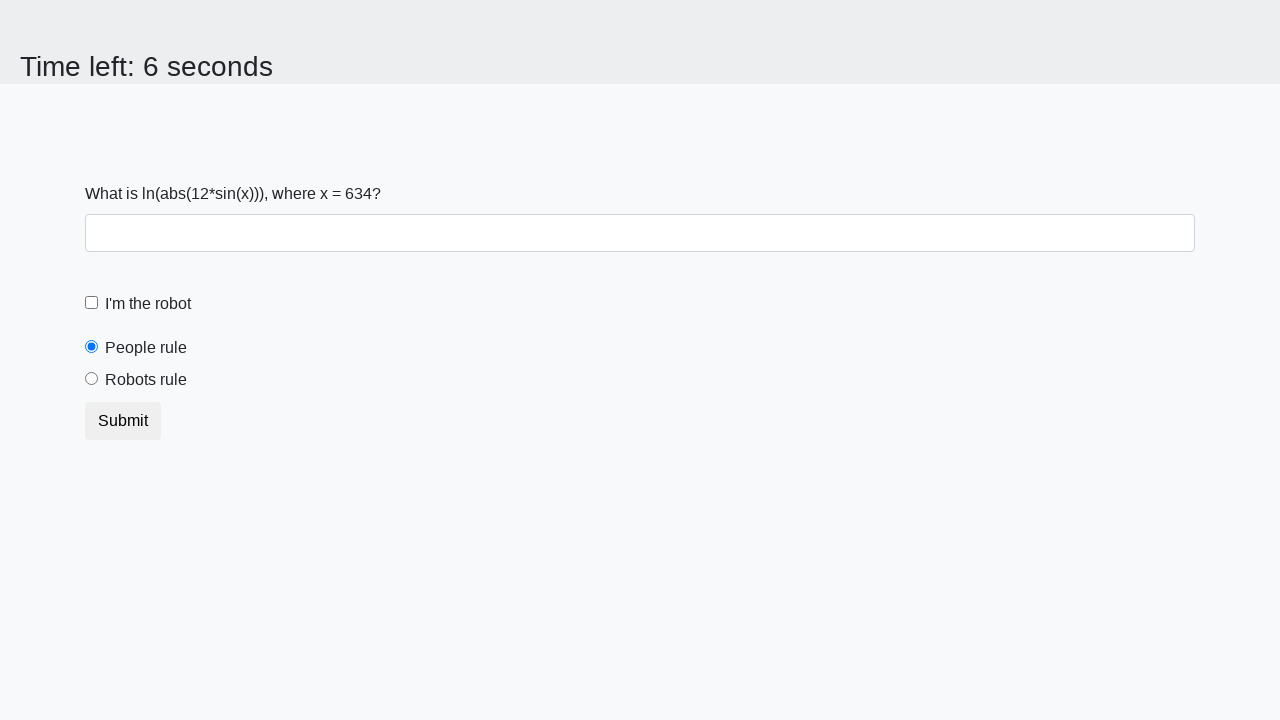

Located the input value element
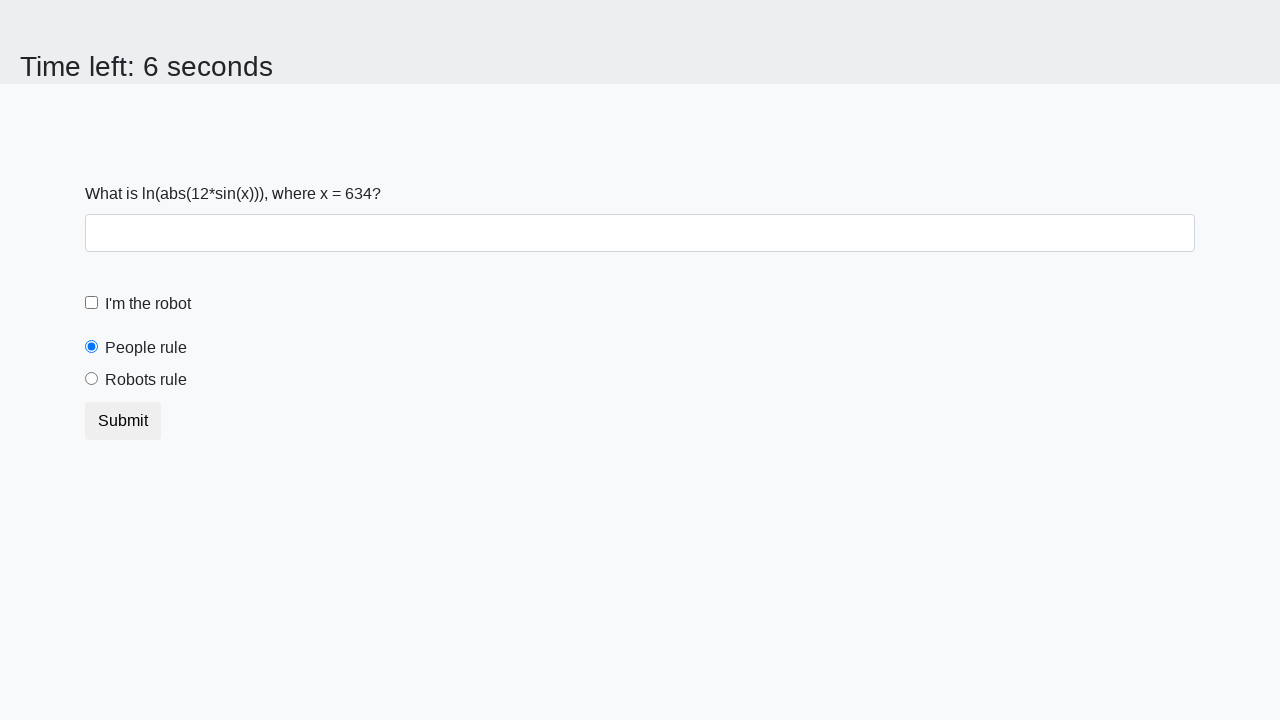

Read x value from page: 634
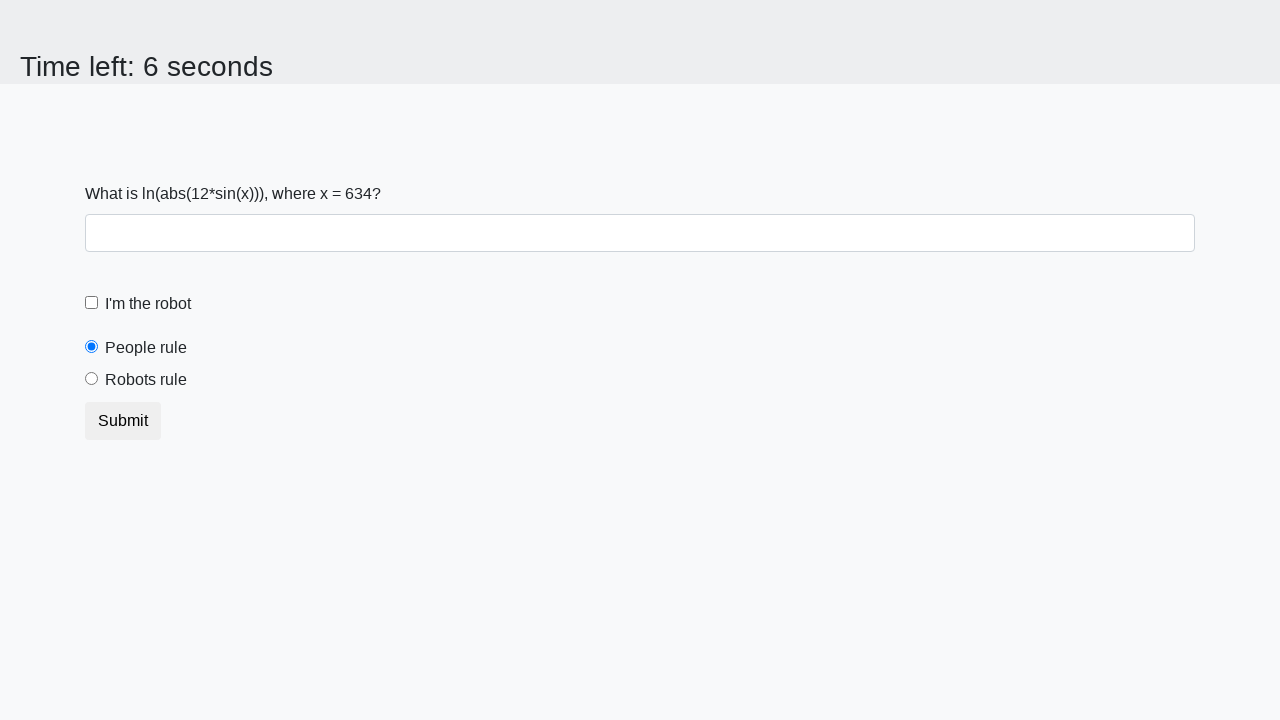

Calculated answer using formula log(abs(12*sin(x))): 1.9158478077269607
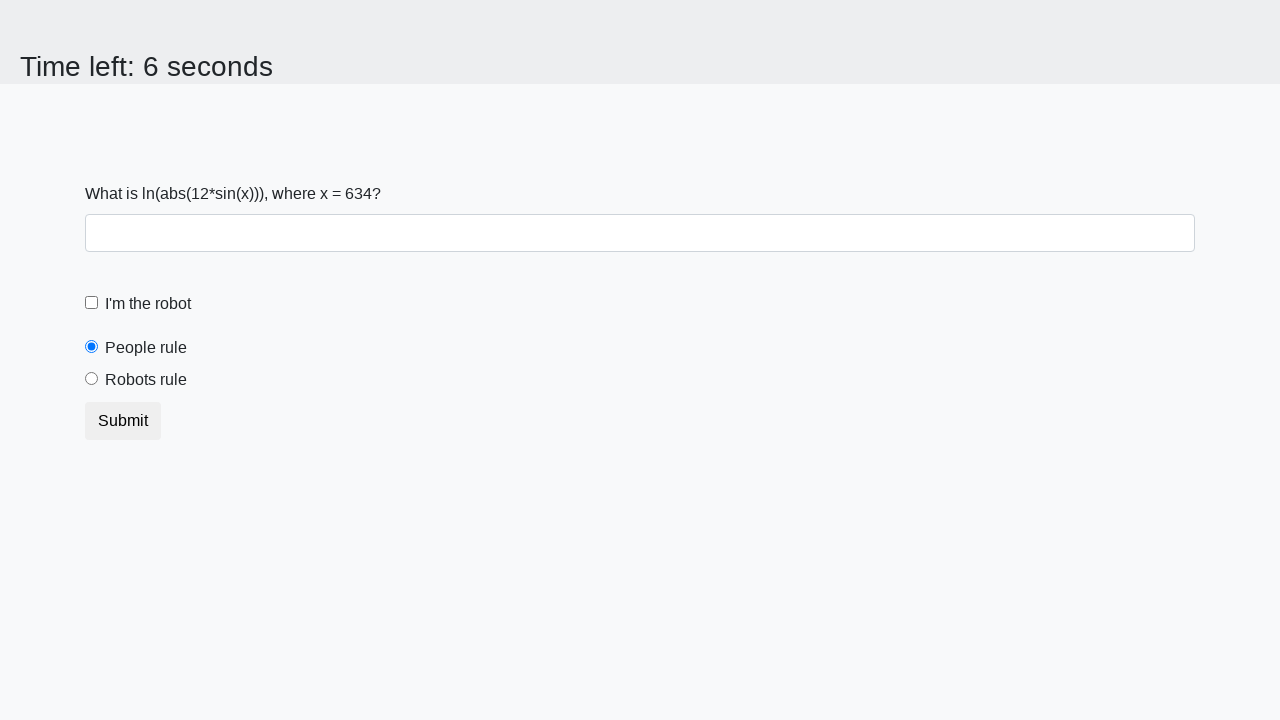

Entered calculated answer '1.9158478077269607' in the answer field on #answer
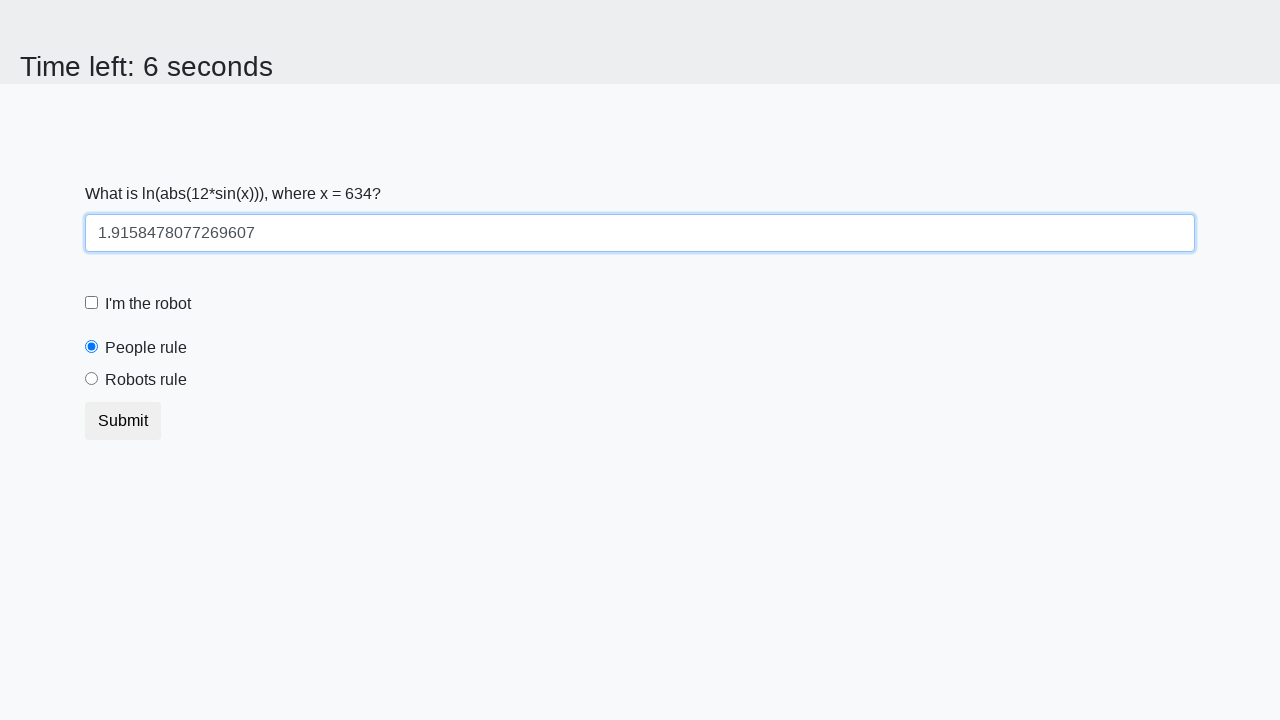

Clicked the robot checkbox at (92, 303) on #robotCheckbox
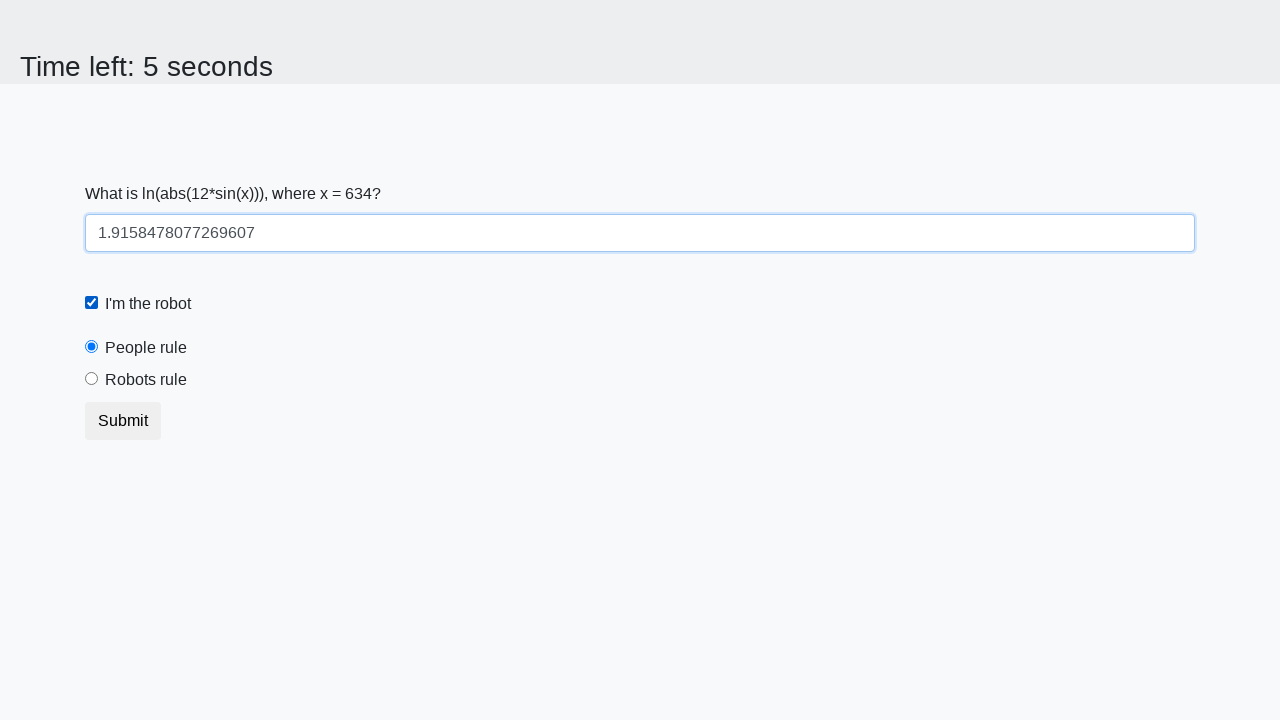

Selected the 'robots rule' radio button at (92, 379) on #robotsRule
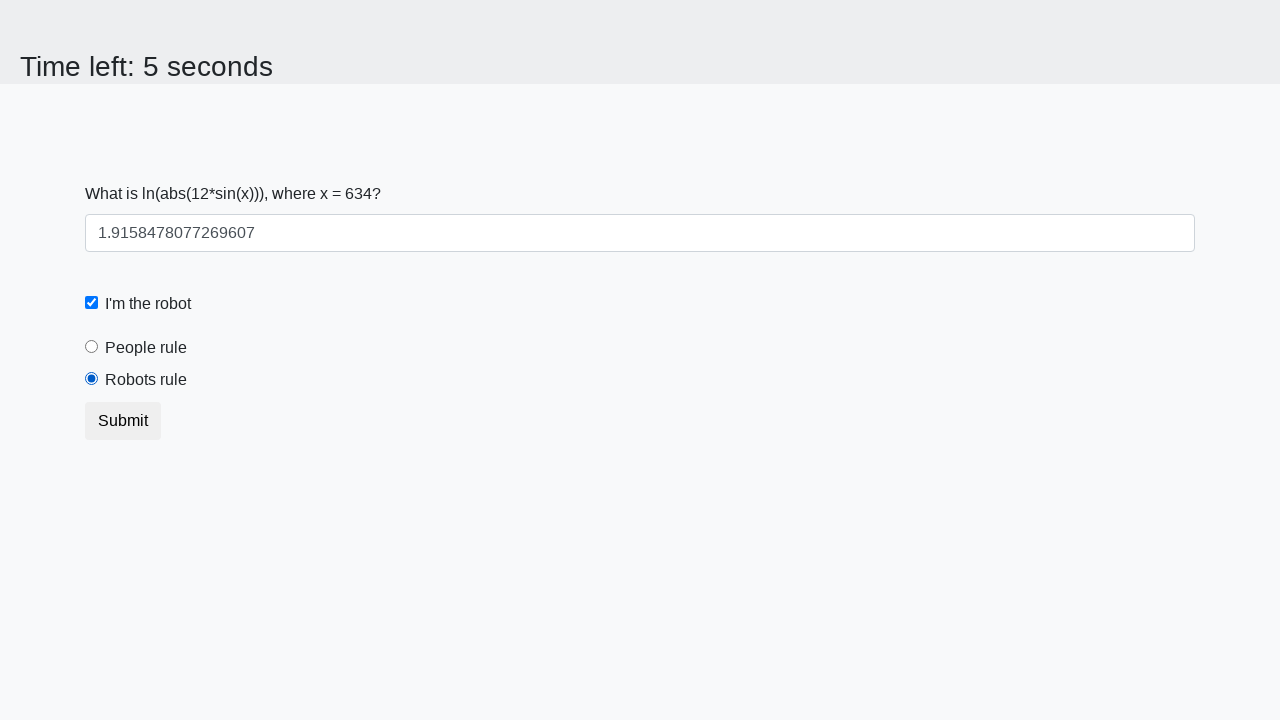

Clicked the submit button to complete the form at (123, 421) on .btn
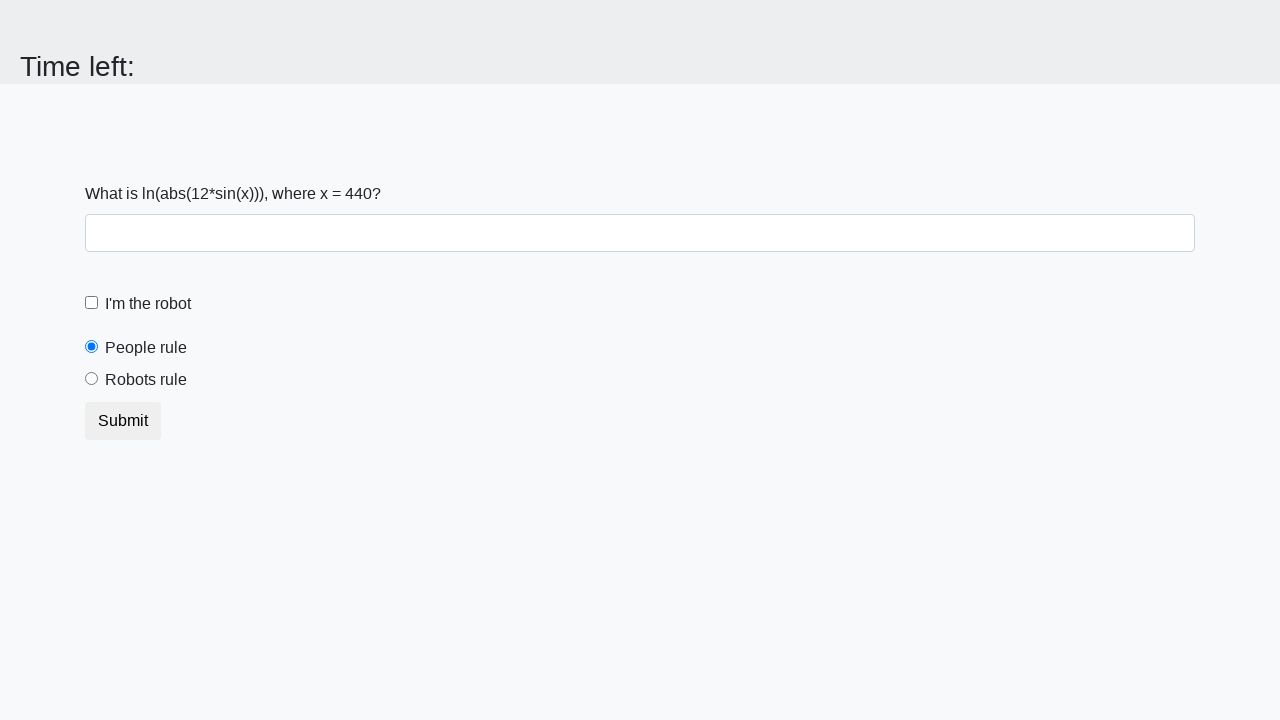

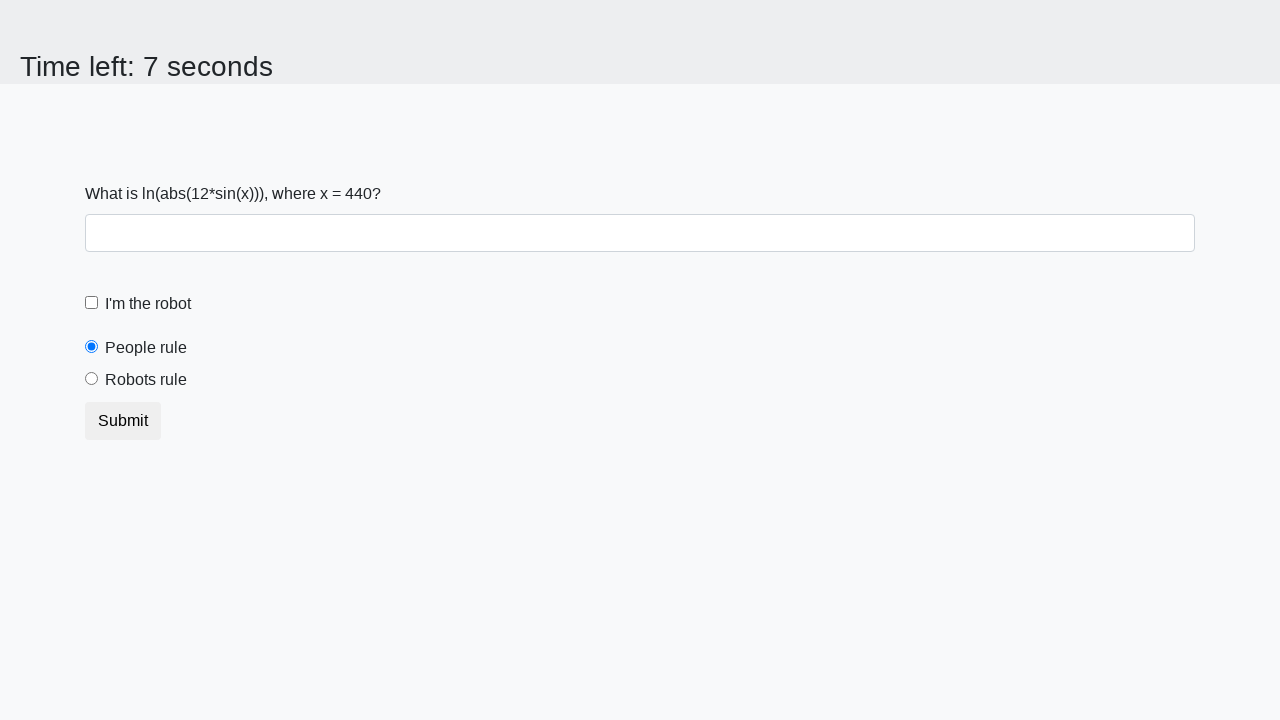